Navigates to the OrangeHRM login page and verifies the page title is correct

Starting URL: https://opensource-demo.orangehrmlive.com/web/index.php/auth/login

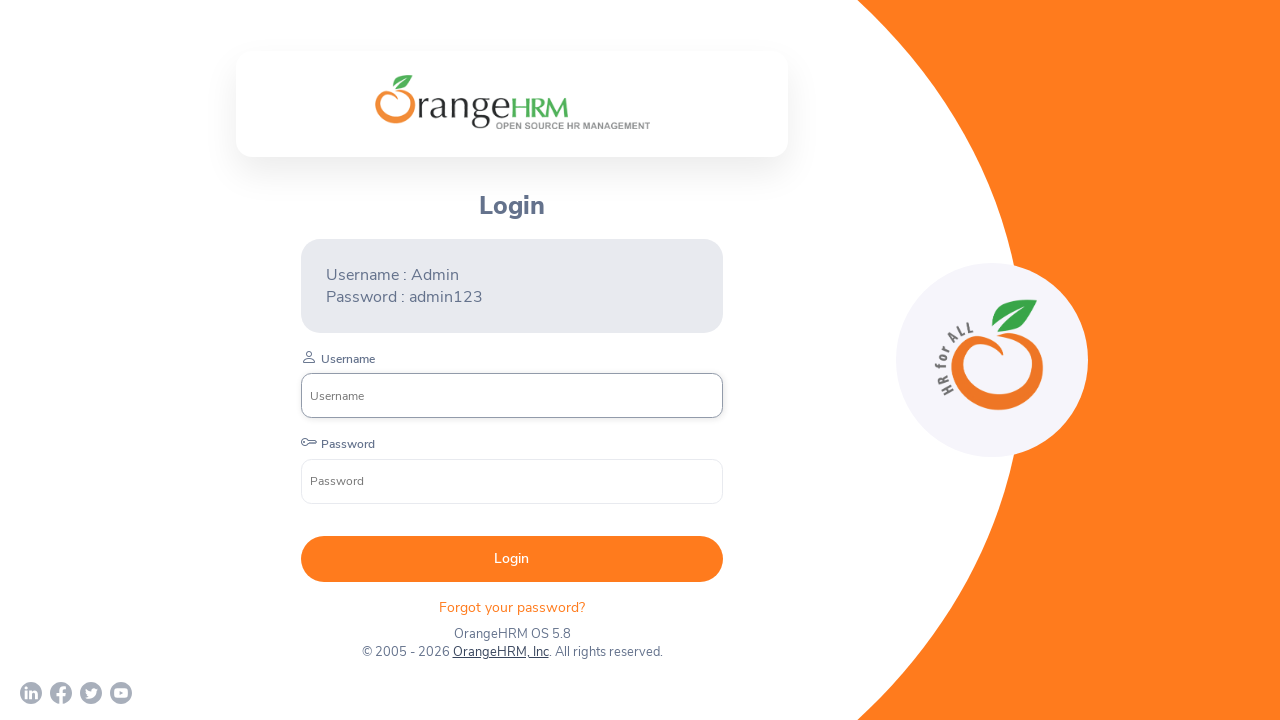

Navigated to OrangeHRM login page
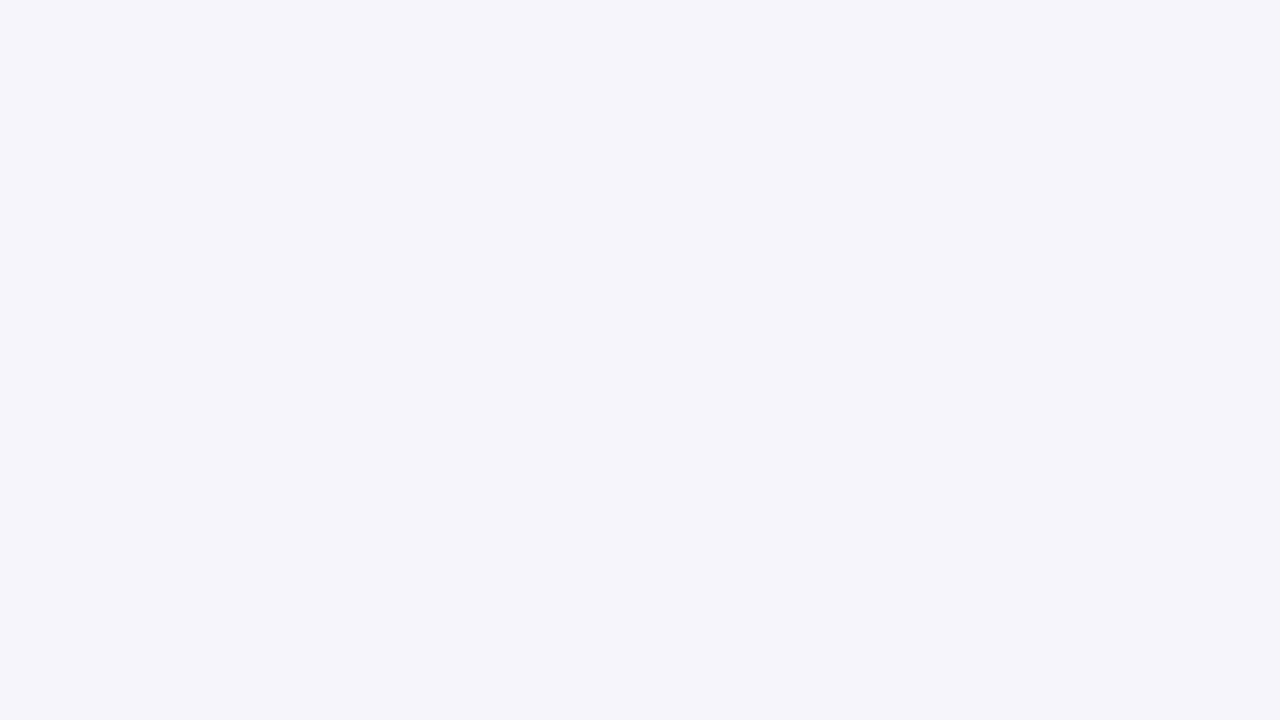

Retrieved page title
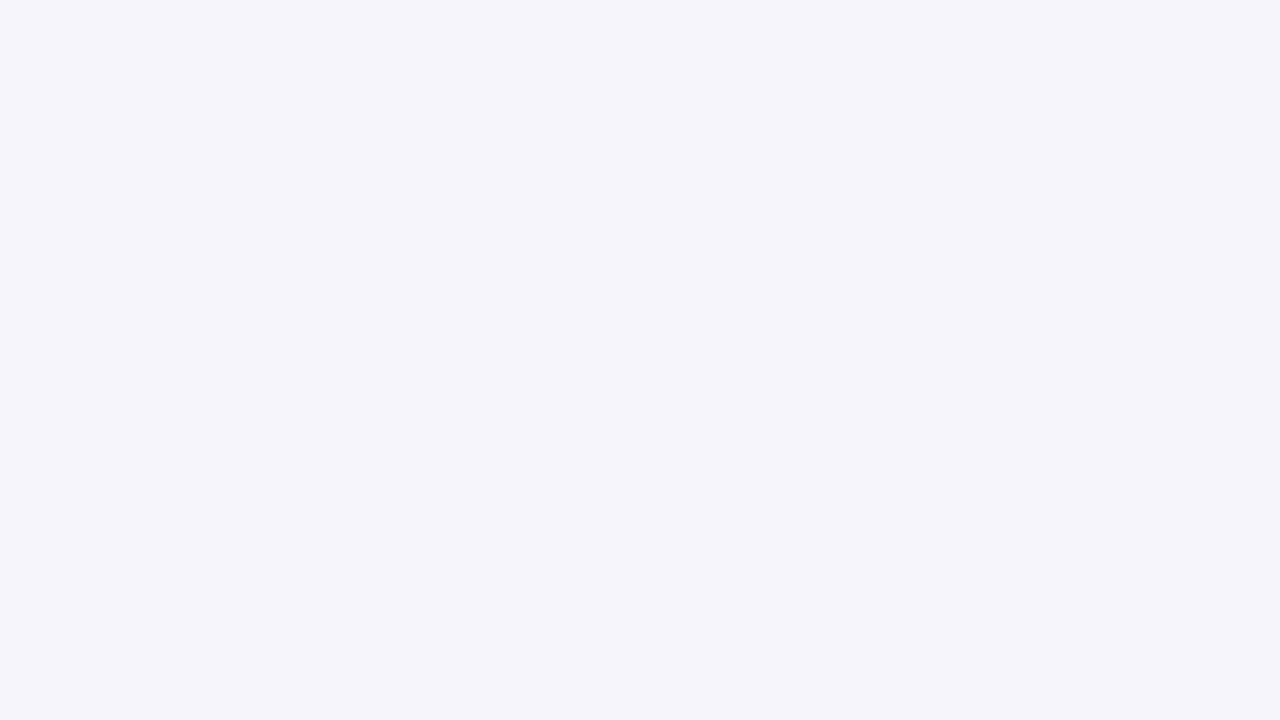

Test Passed - page title is 'OrangeHRM'
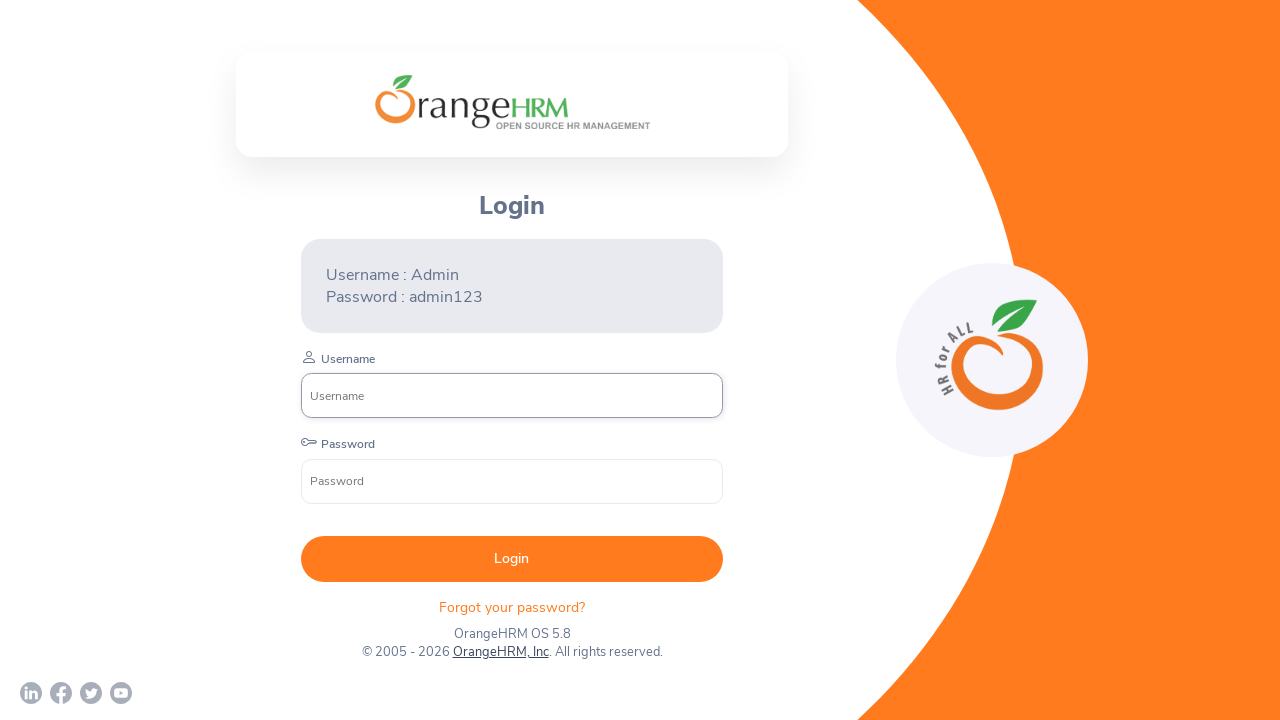

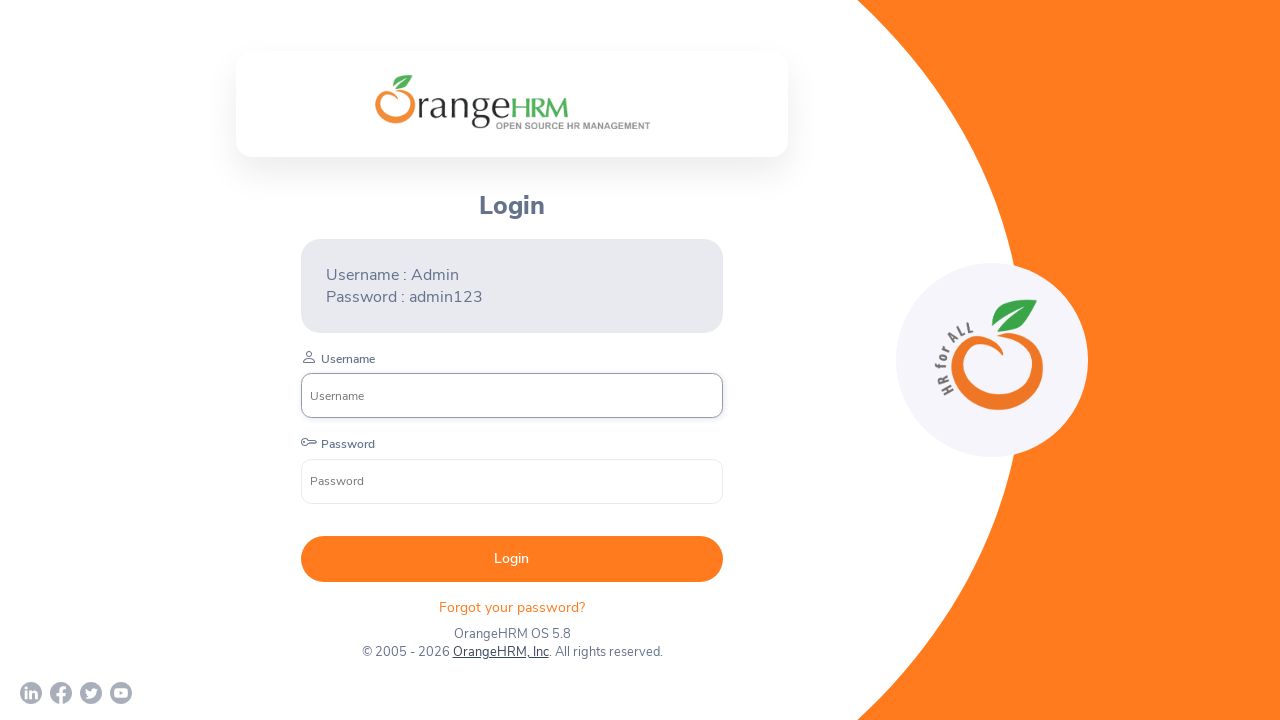